Tests iframe interaction on W3Schools JavaScript tryit page by switching to the result iframe, clicking a button inside it, then switching back to main content and clicking the home link.

Starting URL: https://www.w3schools.com/js/tryit.asp?filename=tryjs_myfirst

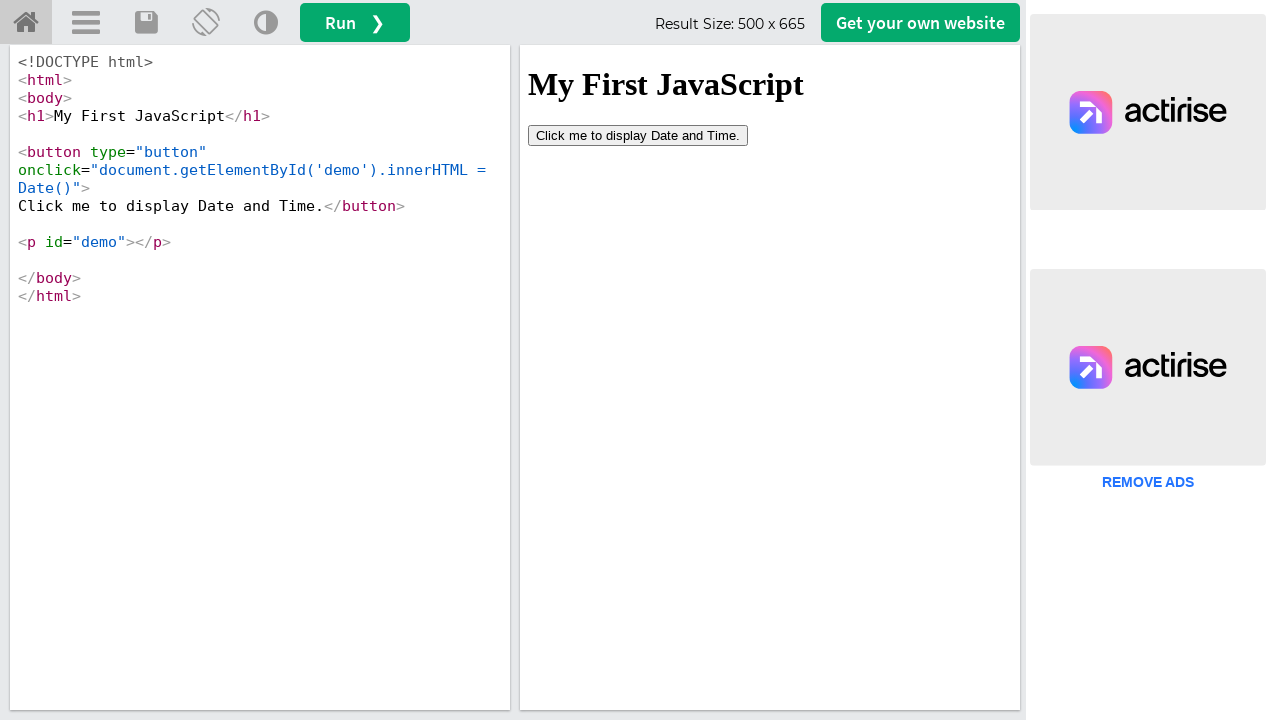

Waited for iframe with id 'iframeResult' to load
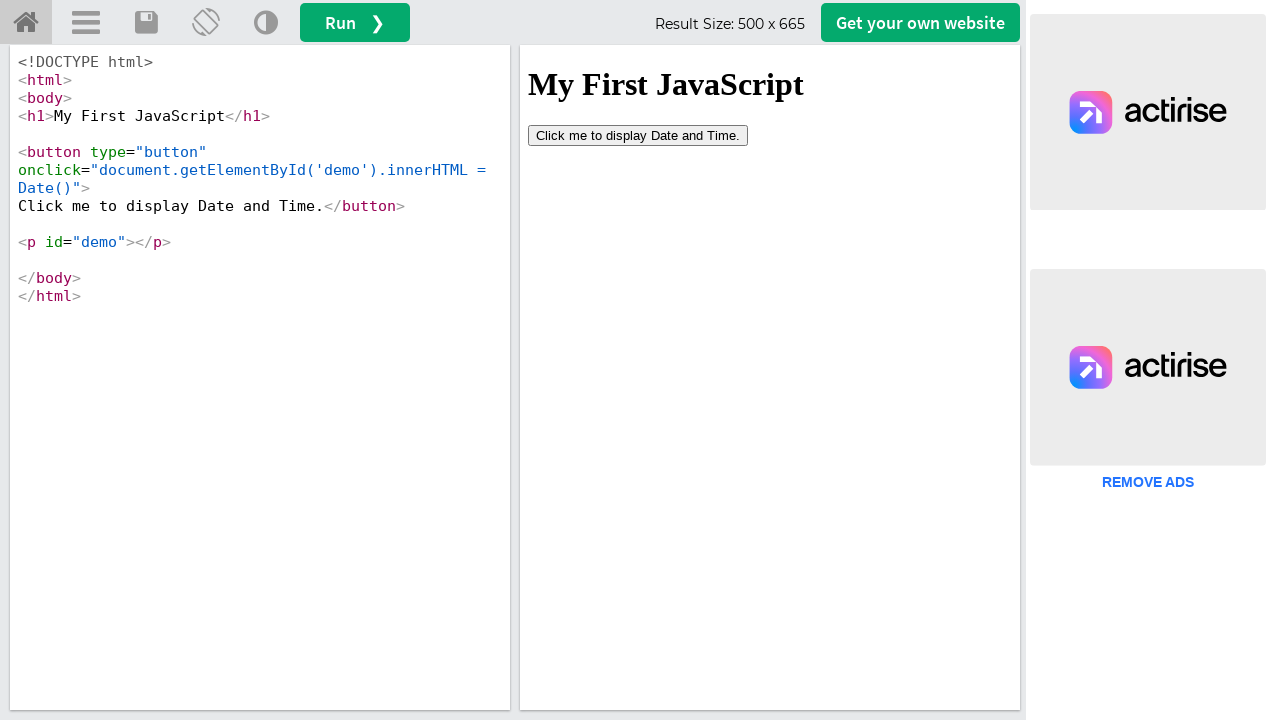

Located the result iframe
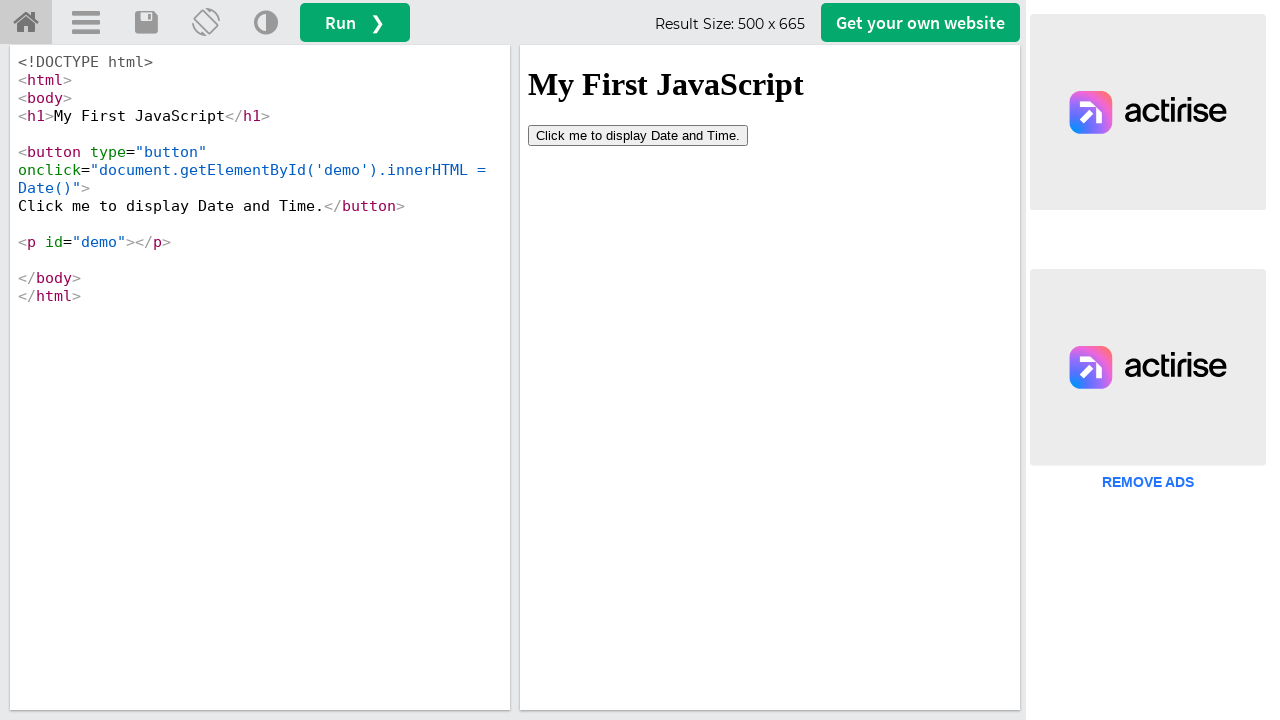

Clicked button inside the iframe at (638, 135) on #iframeResult >> internal:control=enter-frame >> button[type='button']
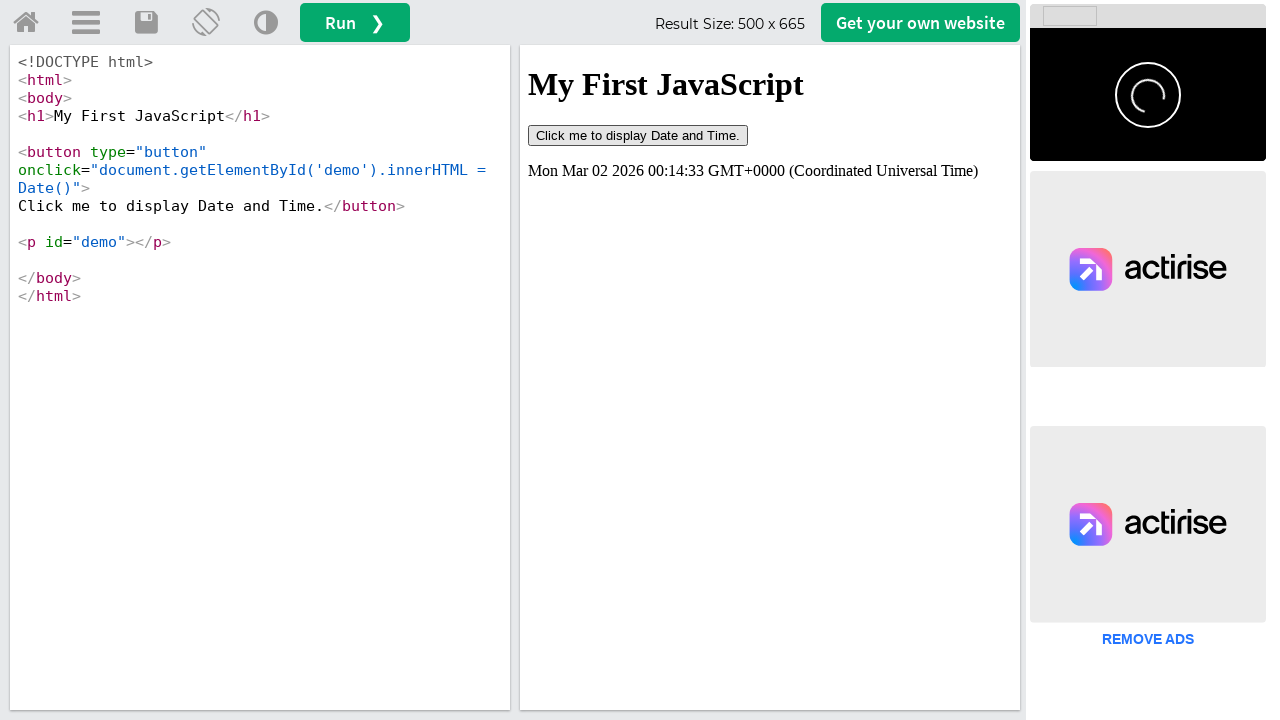

Clicked the 'Try Home' link in main content at (26, 23) on #tryhome
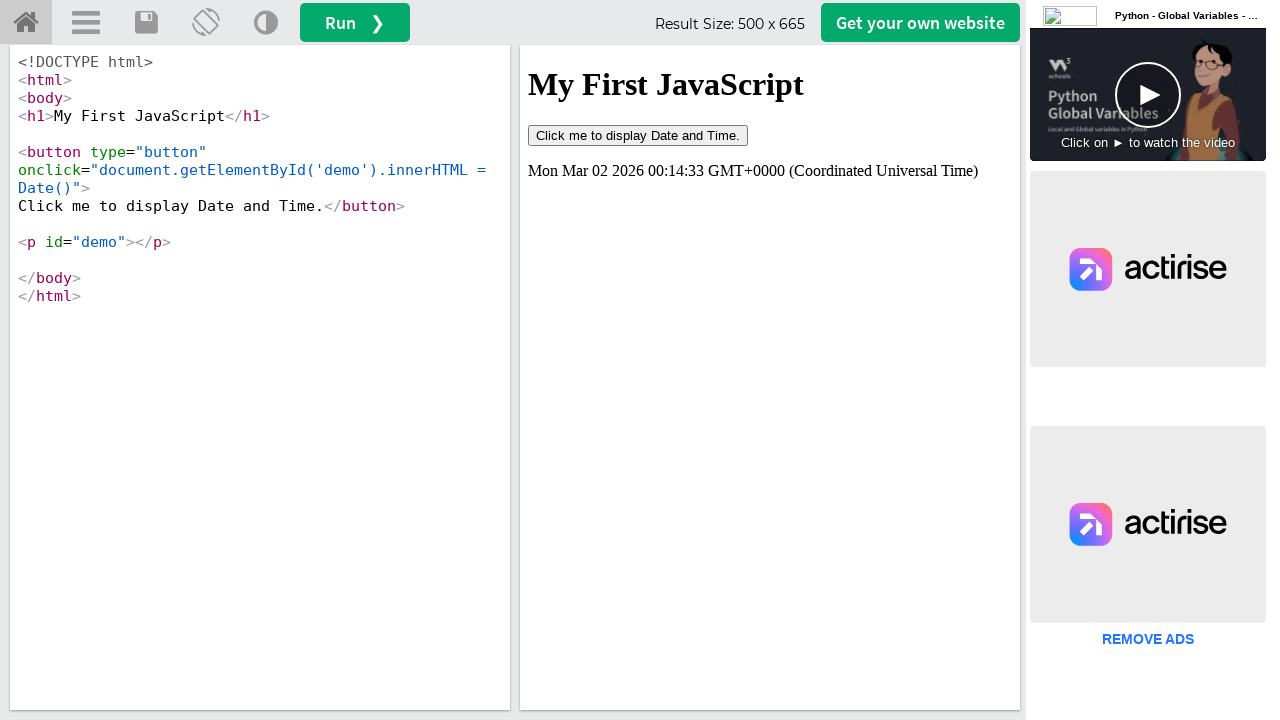

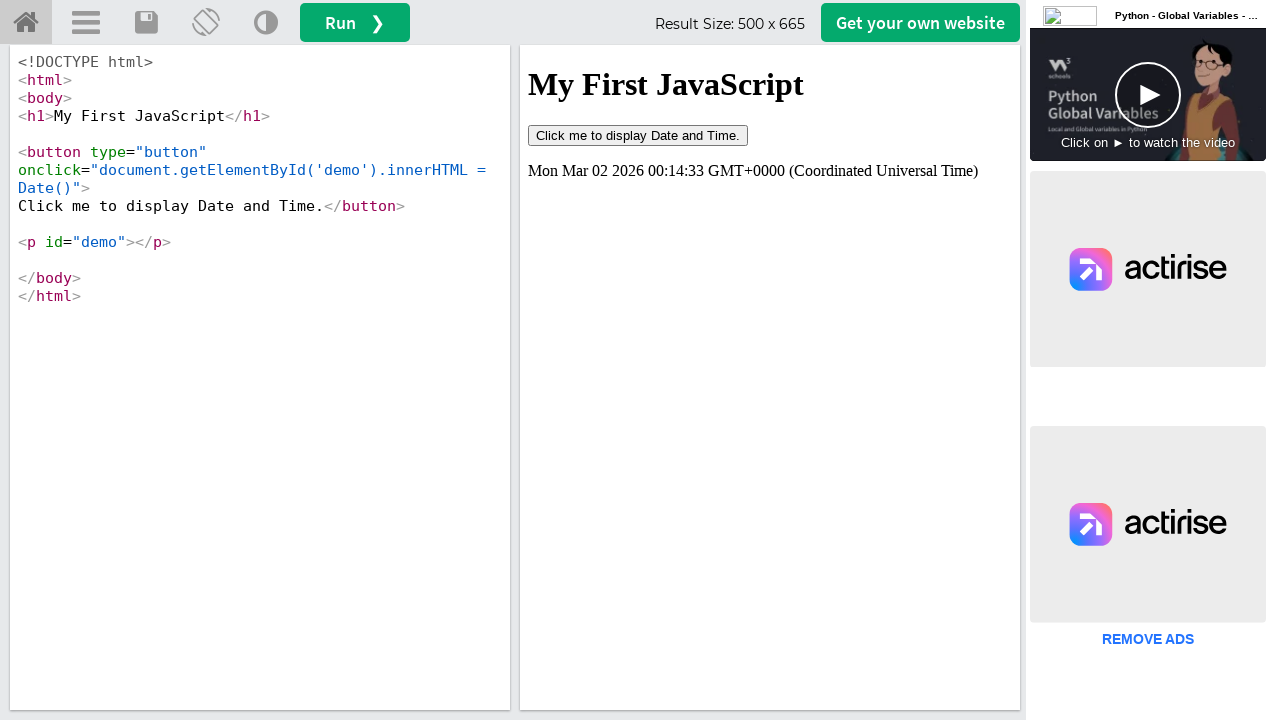